Tests the random date generator tool by entering a count value, start date, and end date, then clicking the generate button to produce random dates.

Starting URL: https://codebeautify.org/generate-random-date

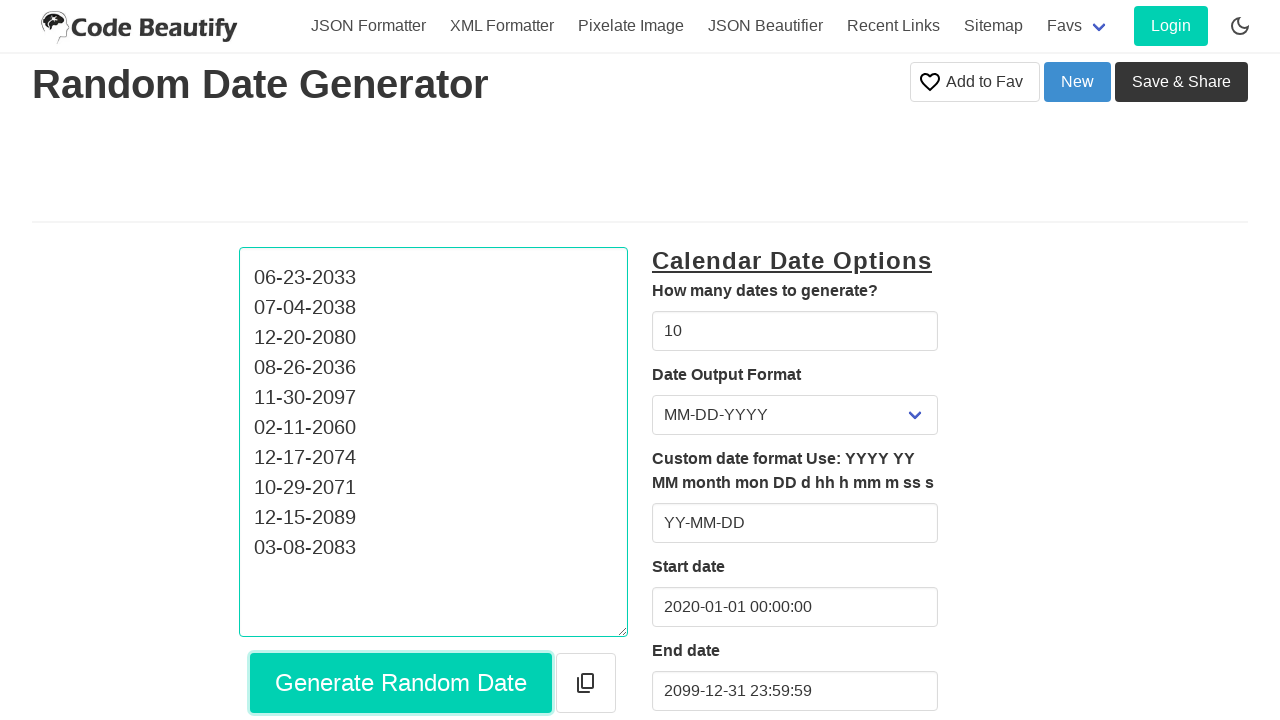

Filled count field with '5' to generate 5 random dates on //*[@id='count']
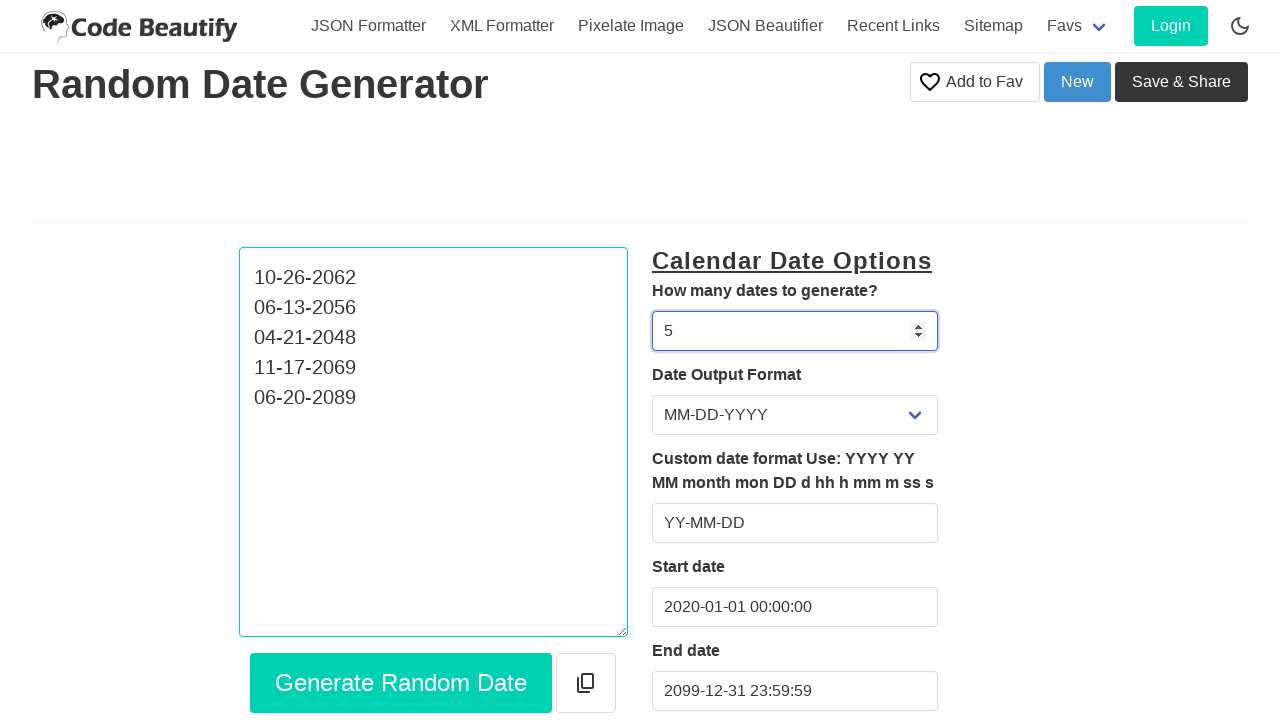

Filled start date field with '2020' on //*[@id='start']
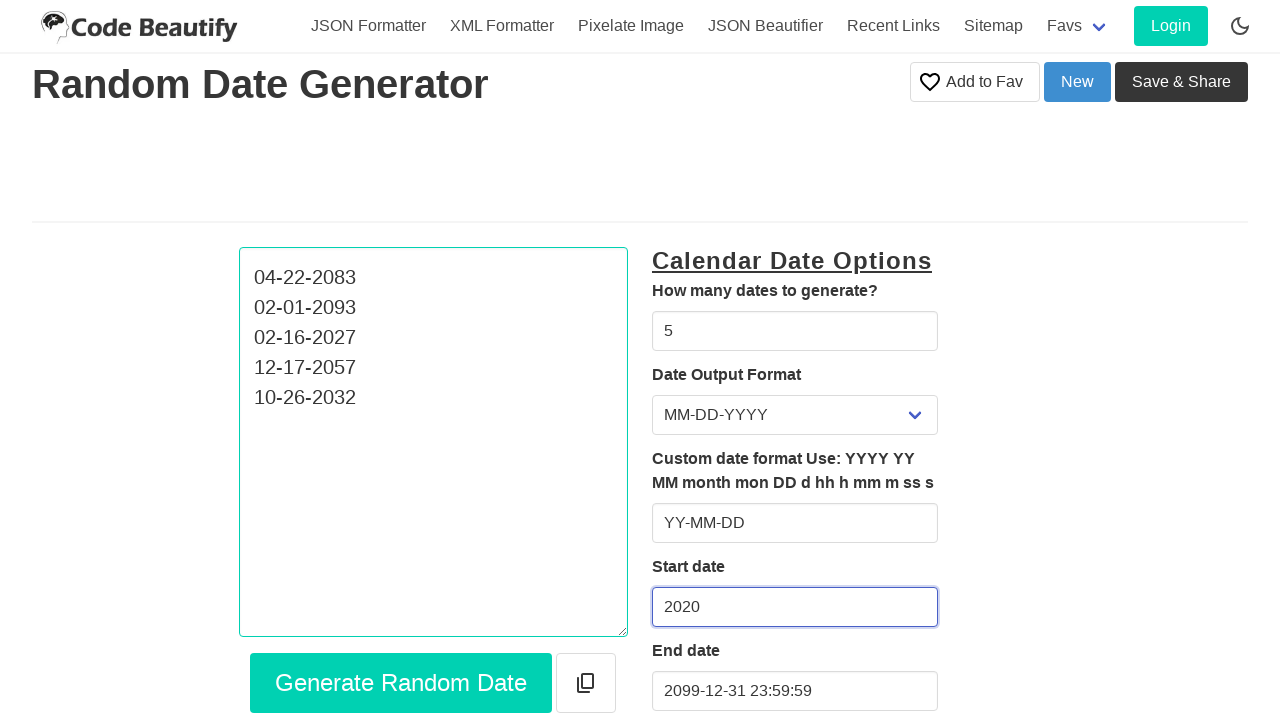

Filled end date field with '2024' on //*[@id='end']
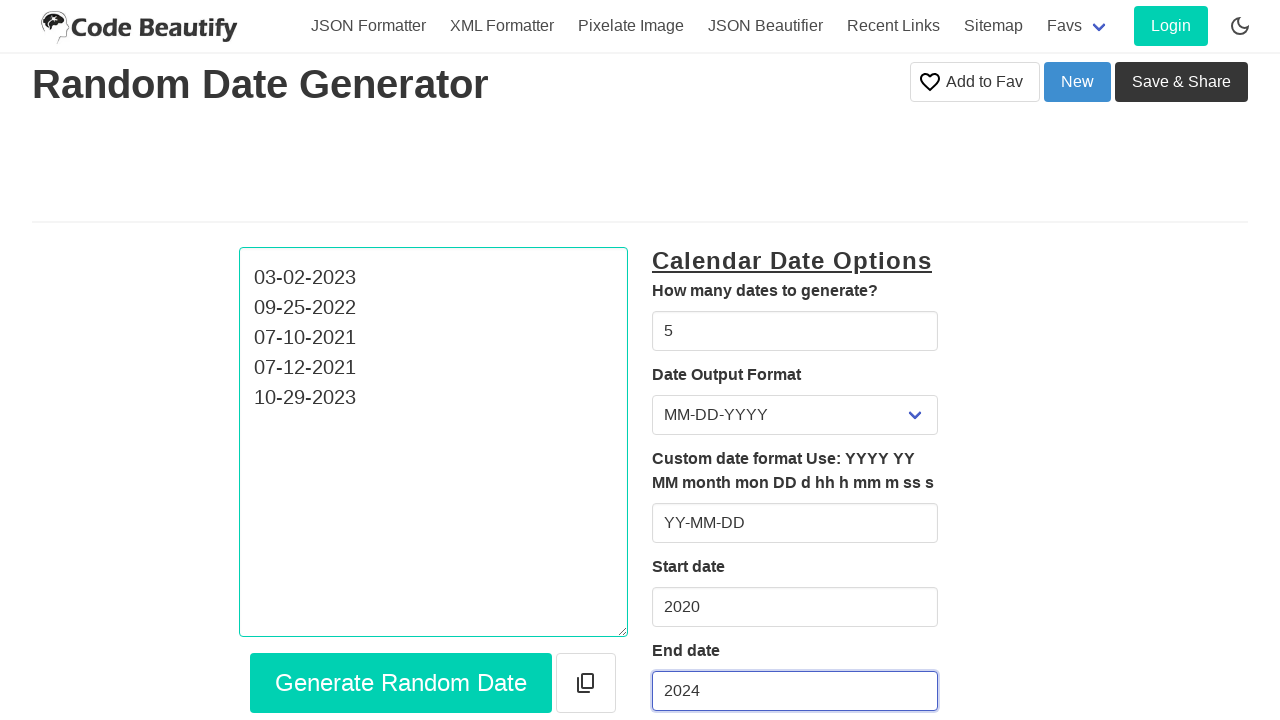

Clicked the generate button to produce random dates at (401, 683) on xpath=//*[@id='app']/section[2]/div/div[2]/button[1]/span
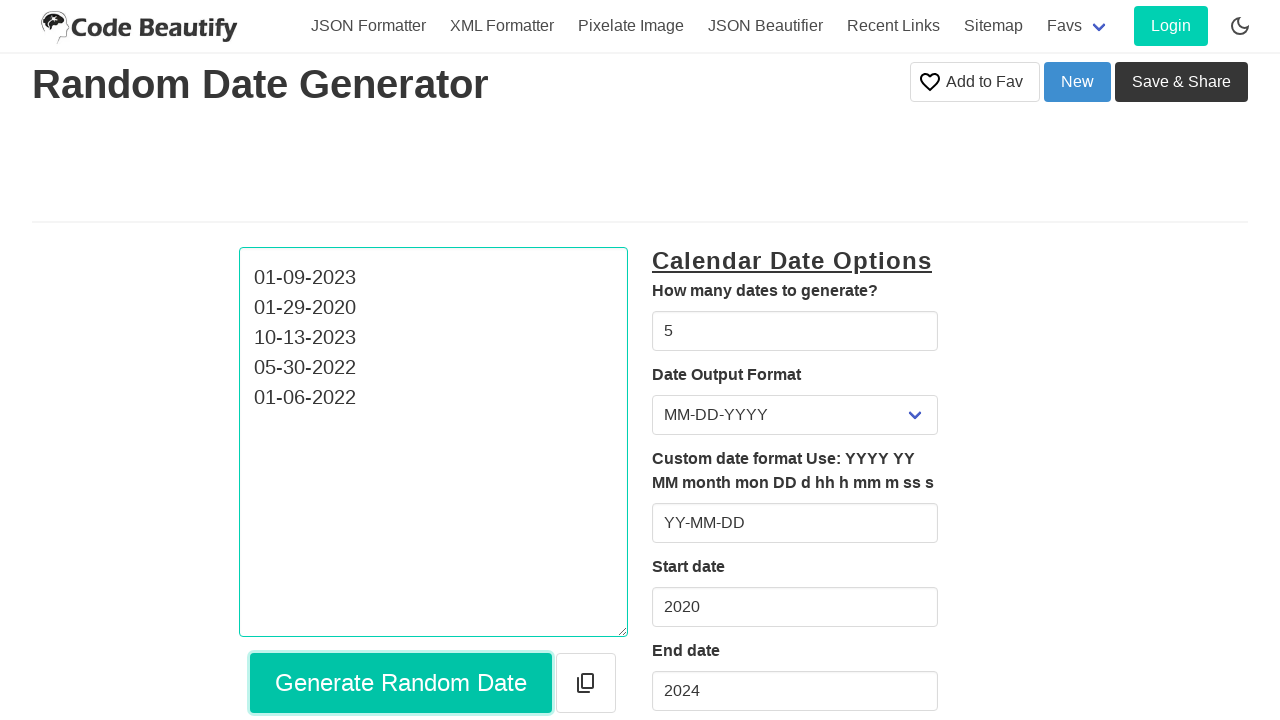

Waited for results to load
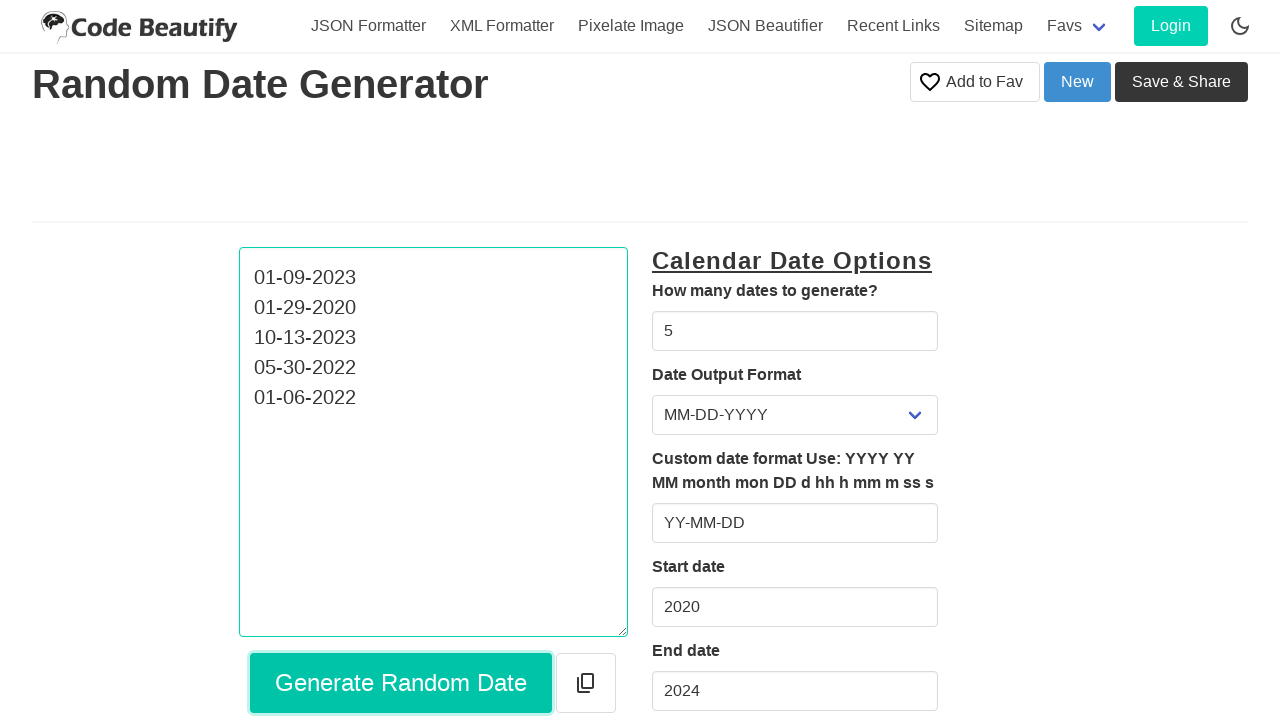

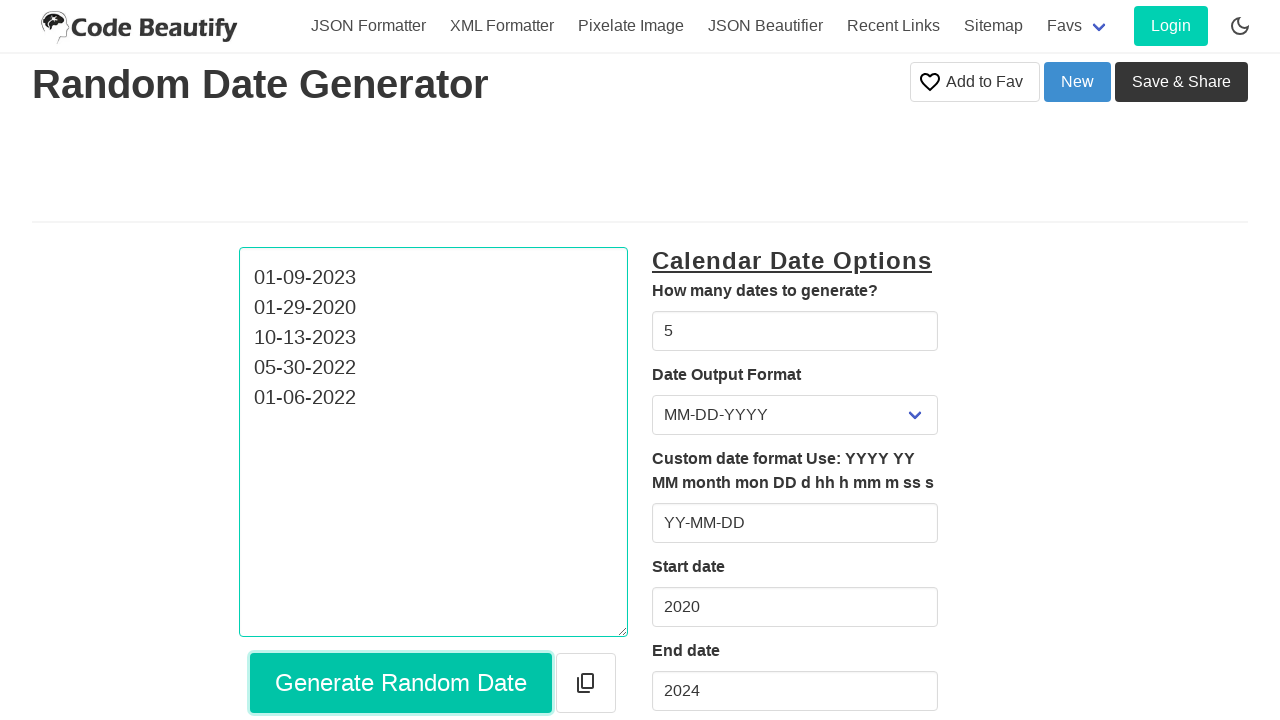